Tests the car inventory filter functionality by selecting BMW and Volvo brand checkboxes, then clicking "Clear All" button to verify filters are properly cleared

Starting URL: https://carstro-copy.web.app/inventory?minPrice=4200&maxPrice=420000&minMileage=465&maxMileage=240834

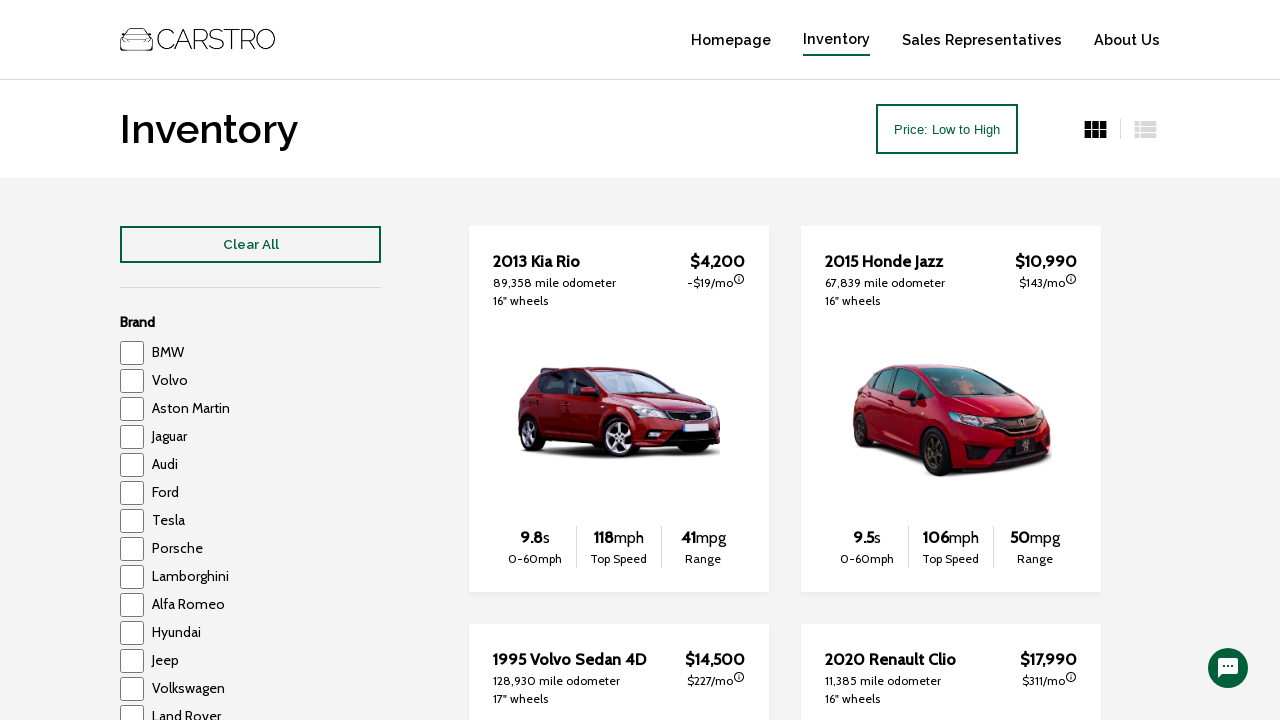

Clicked BMW brand checkbox at (132, 353) on input#BMW-car
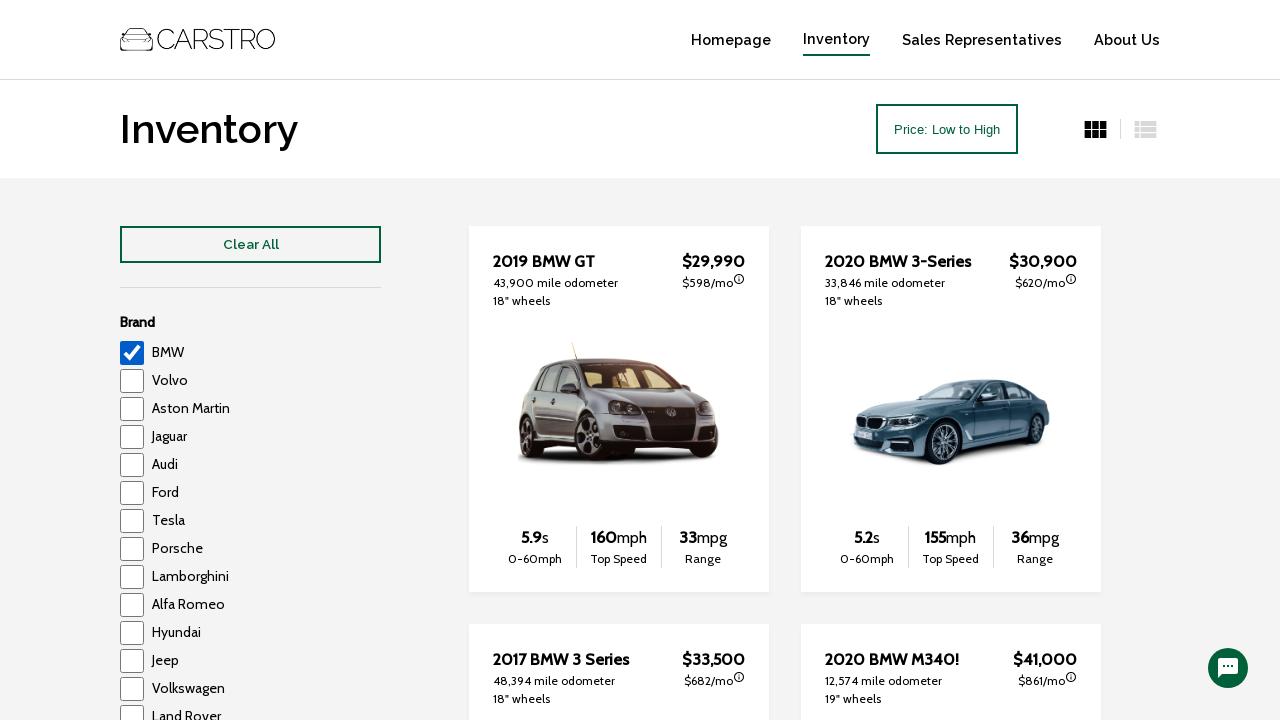

Clicked Volvo brand checkbox at (132, 381) on input#Volvo-car
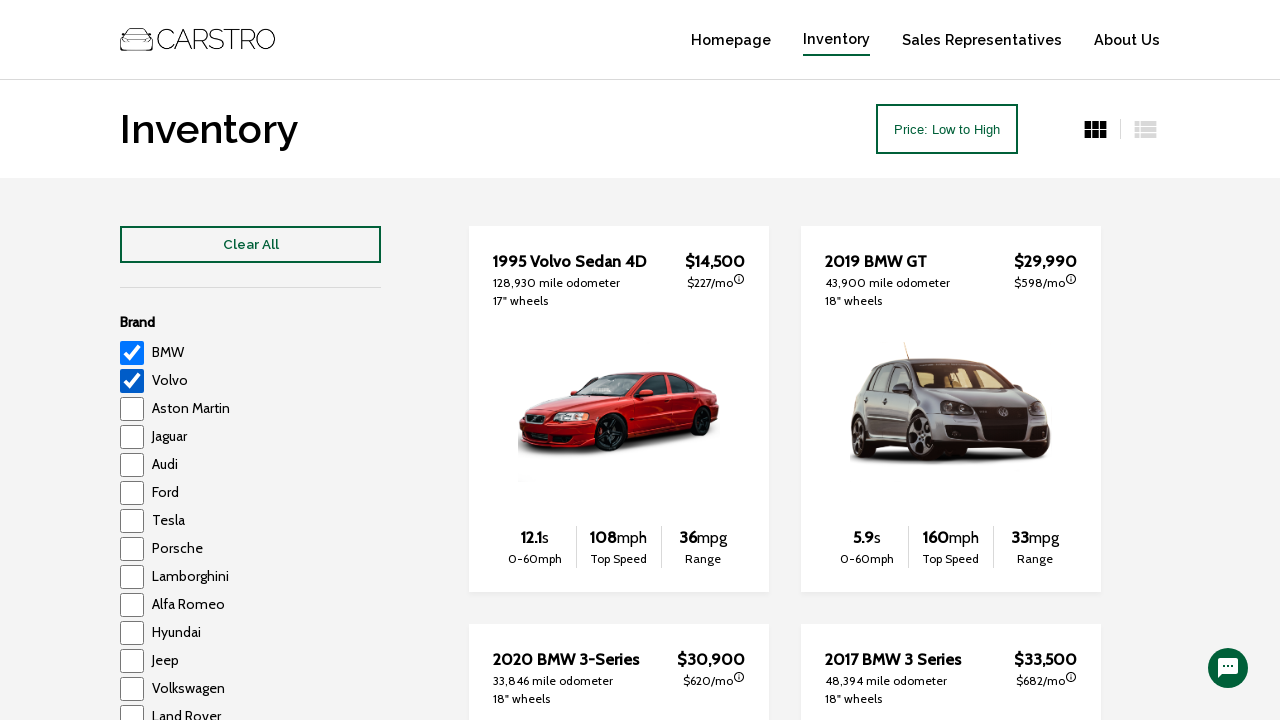

Clicked Clear All button to reset filters at (250, 244) on button:has-text('Clear All')
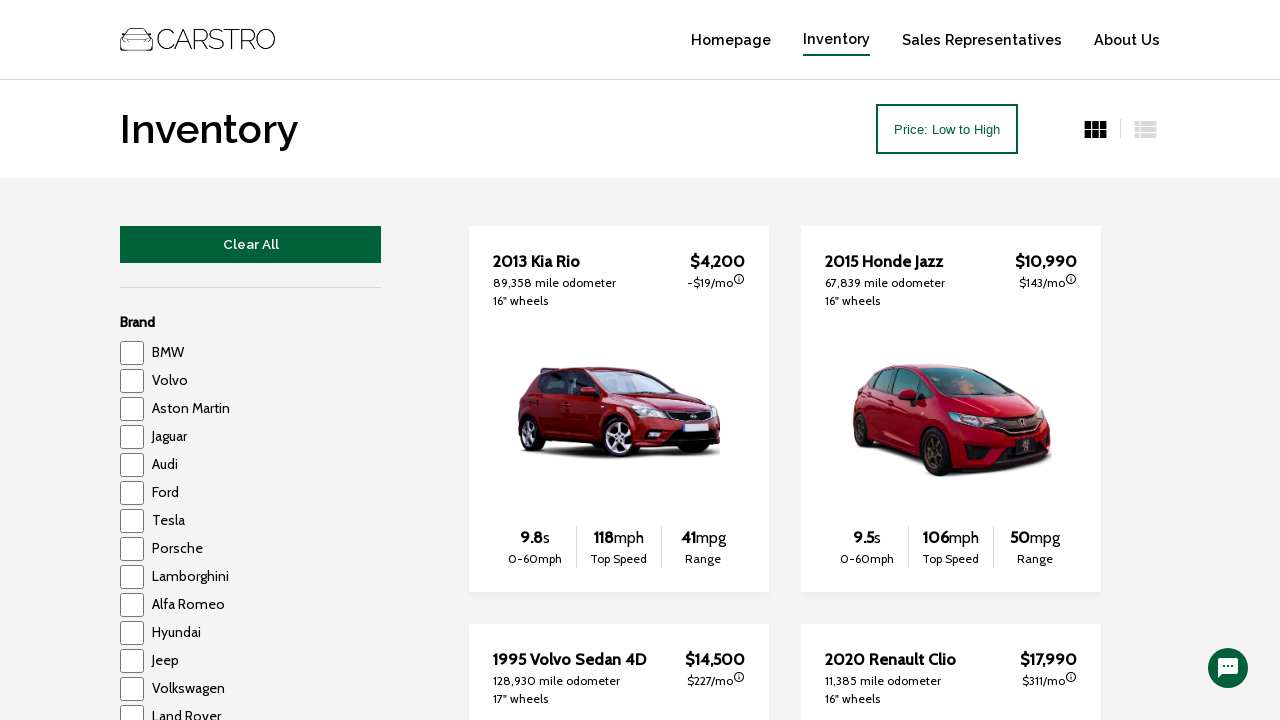

Verified BMW checkbox is unchecked after clearing filters
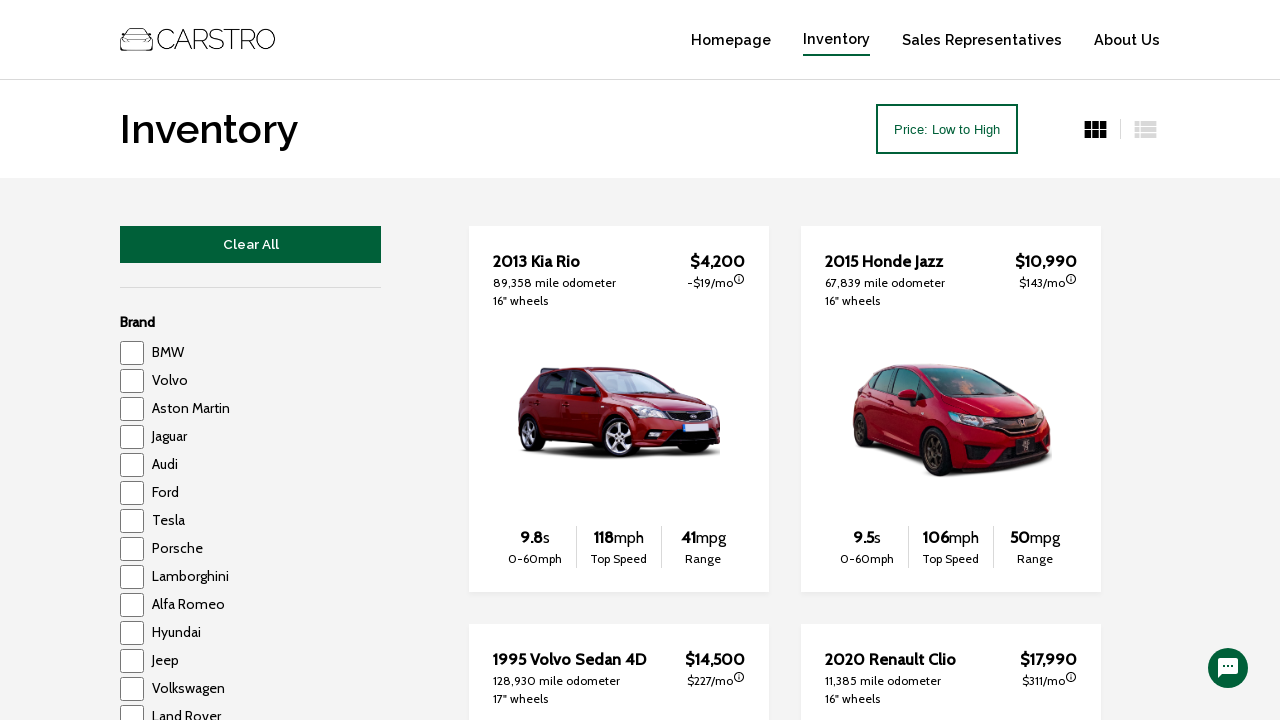

Verified Volvo checkbox is unchecked after clearing filters
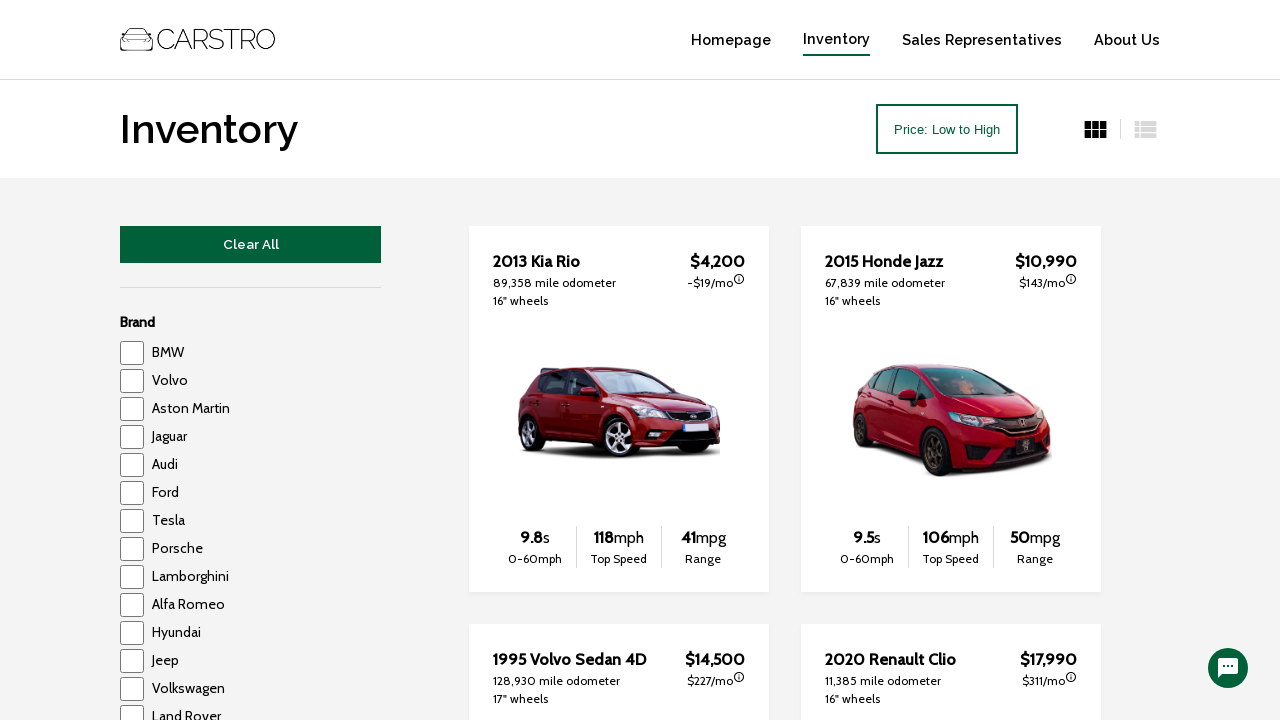

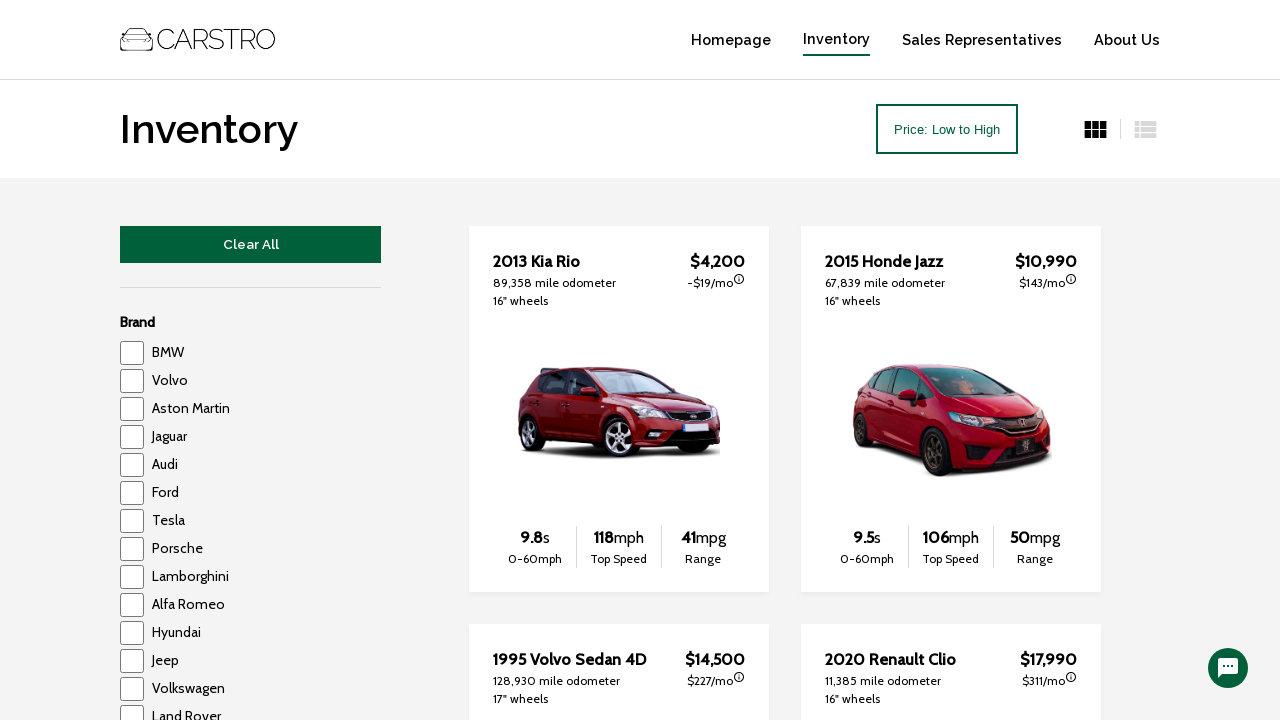